Tests slider interaction by dragging the slider handle to different positions using click and hold actions

Starting URL: https://demoqa.com/slider

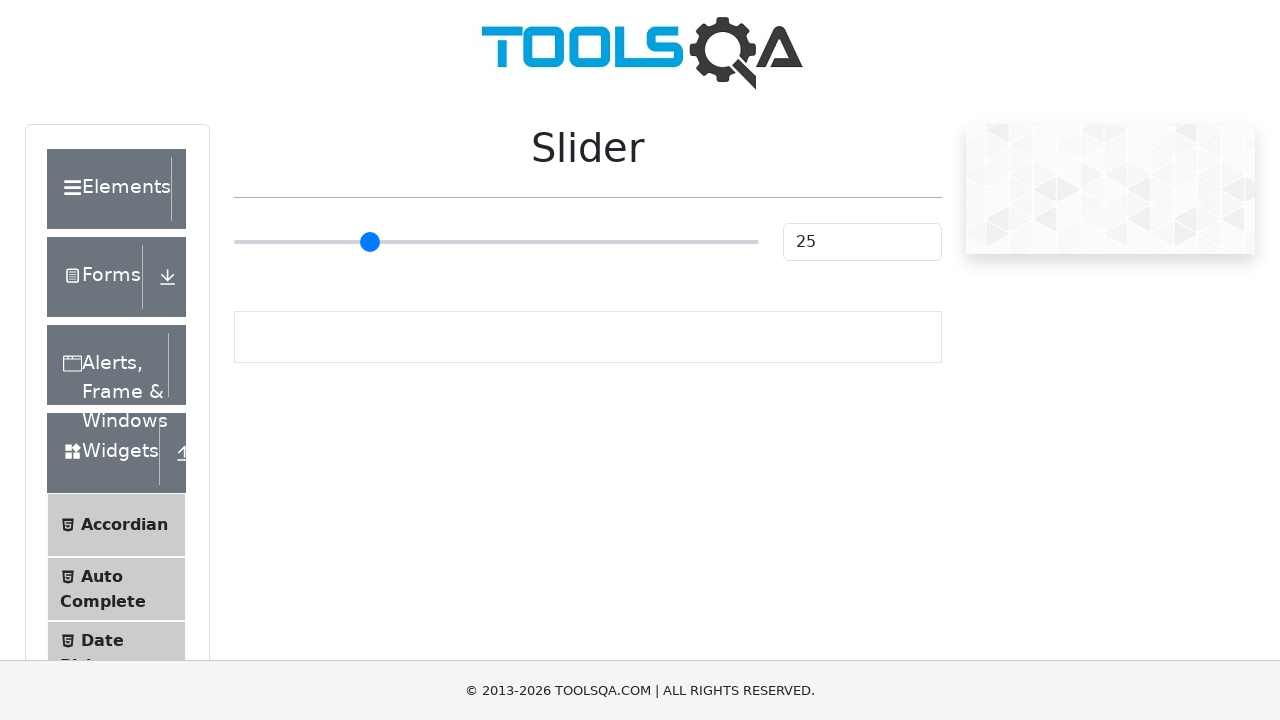

Located the slider element
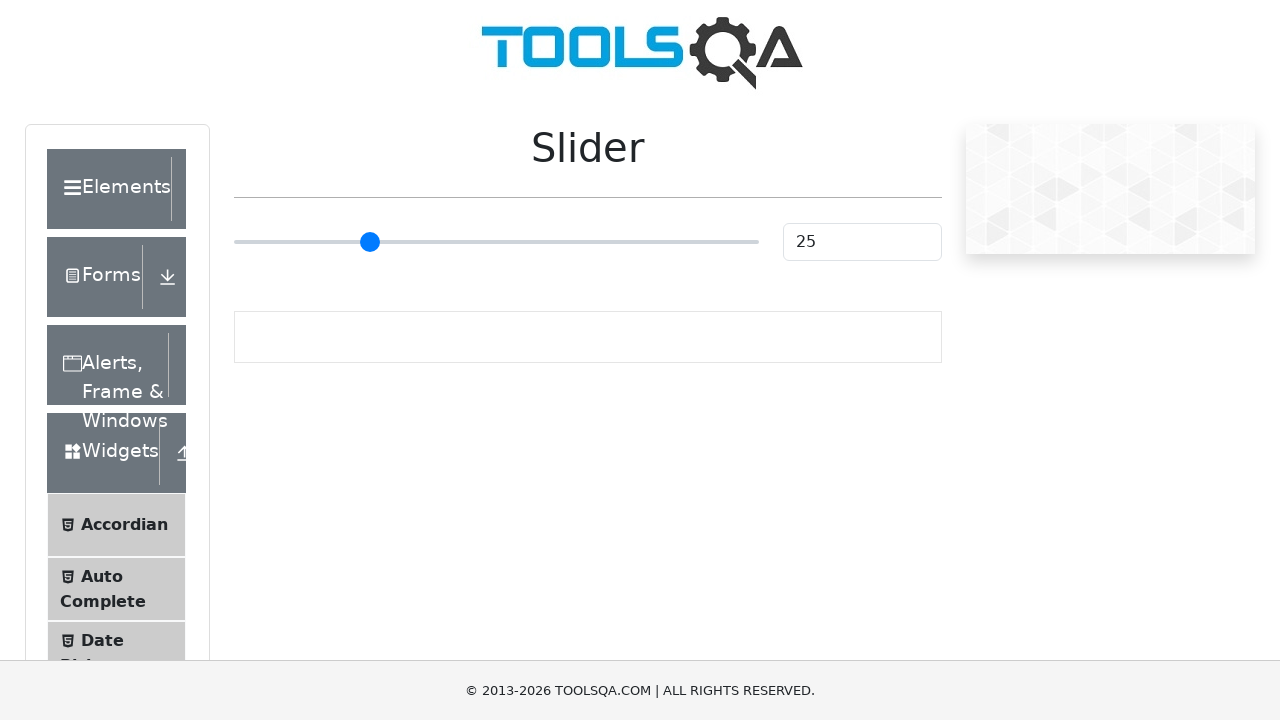

Retrieved slider bounding box for drag operations
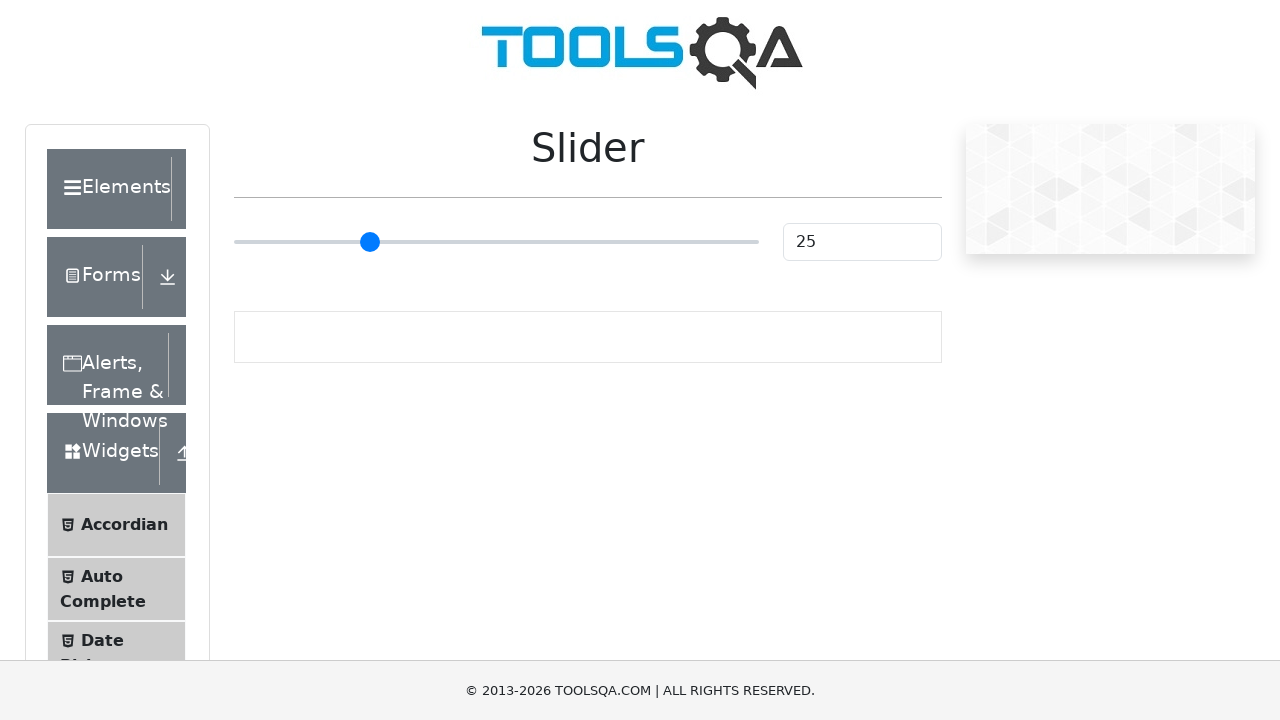

Moved mouse to slider center position at (496, 242)
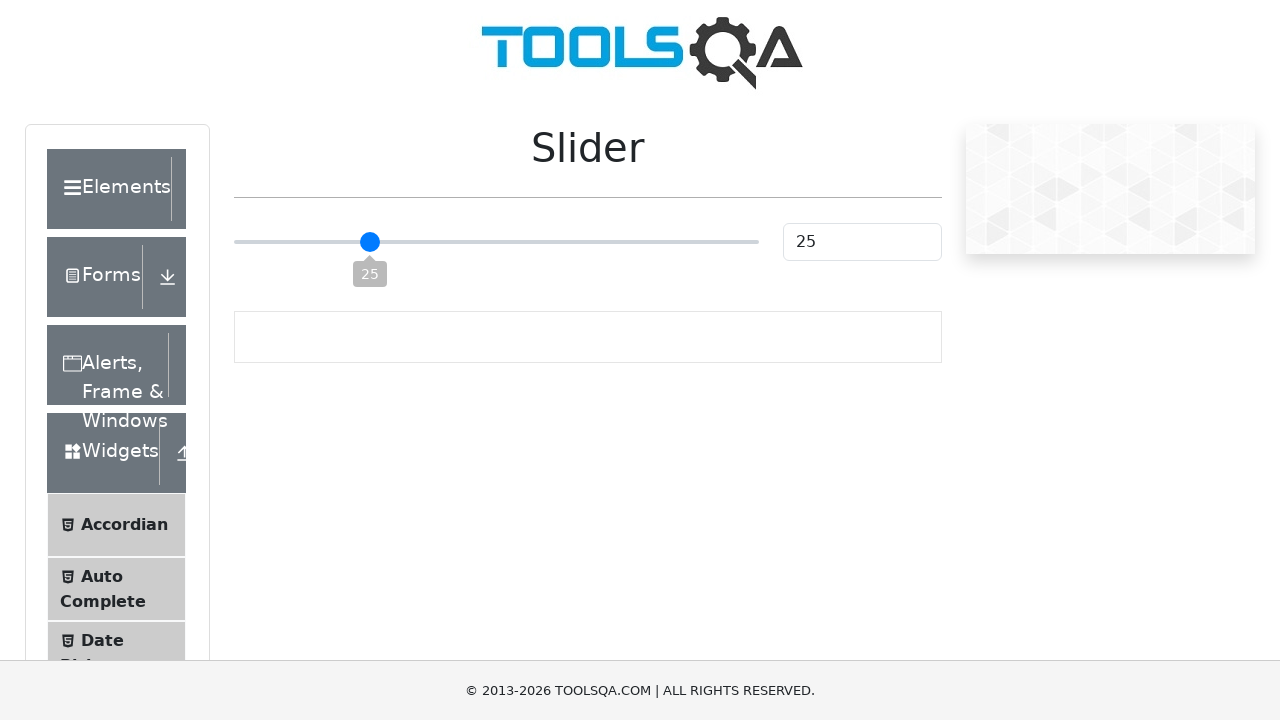

Pressed and held mouse button on slider at (496, 242)
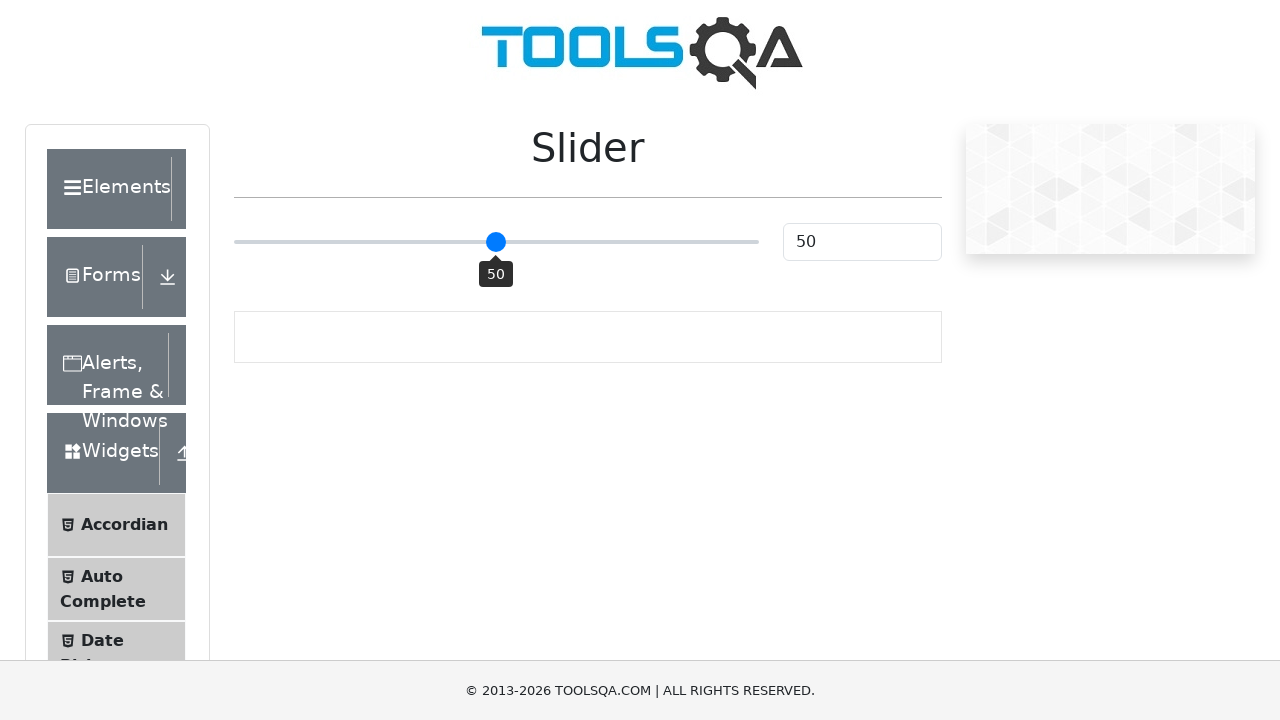

Dragged slider right by 200px at (696, 242)
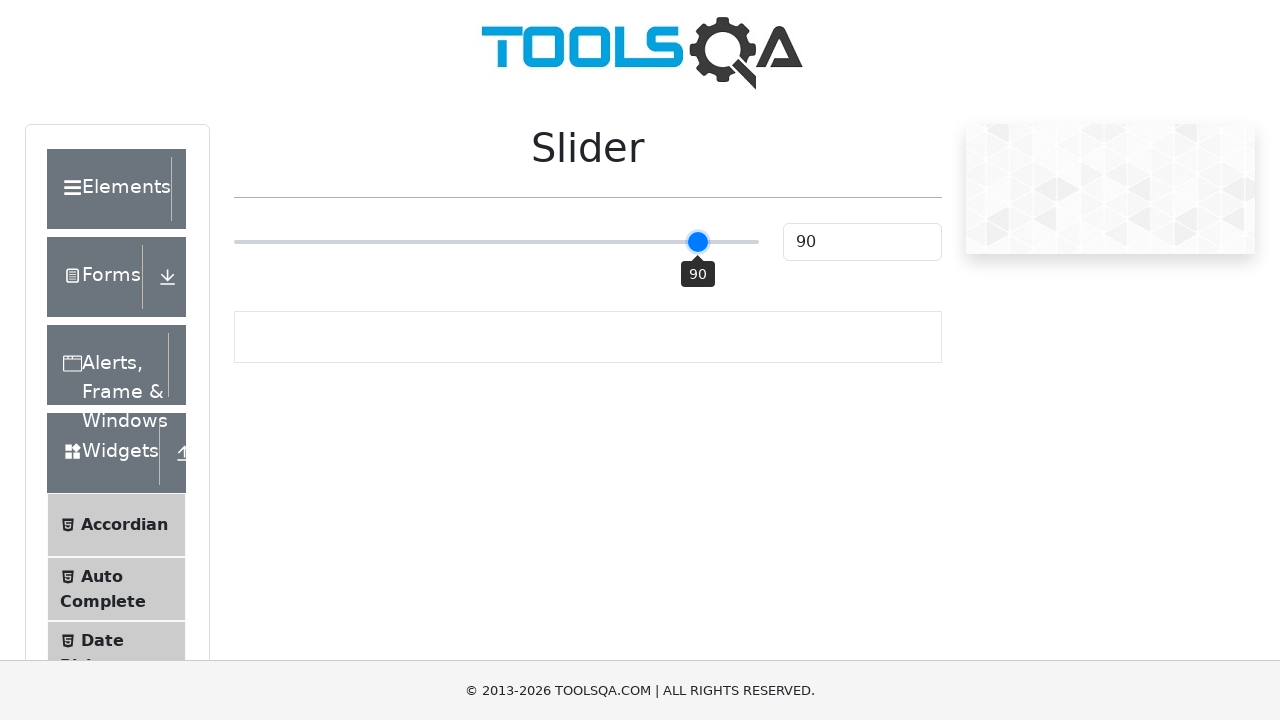

Dragged slider left by 100px at (596, 242)
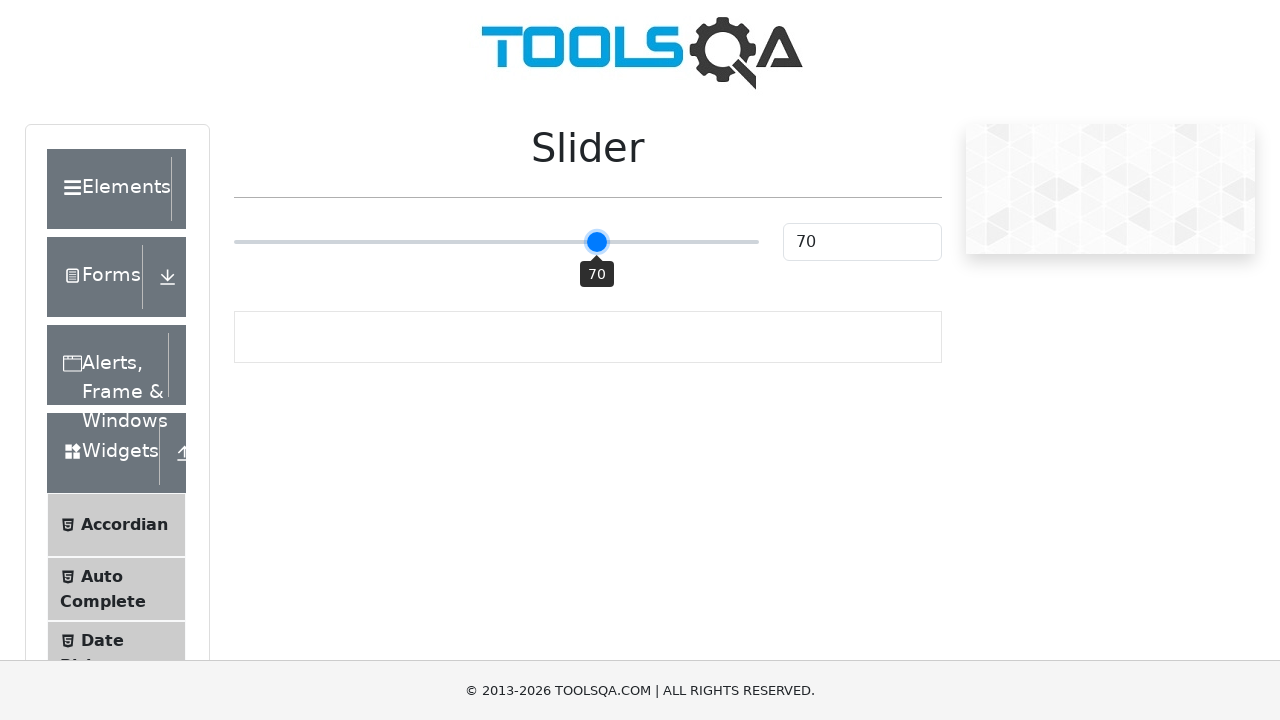

Dragged slider left by 250px at (346, 242)
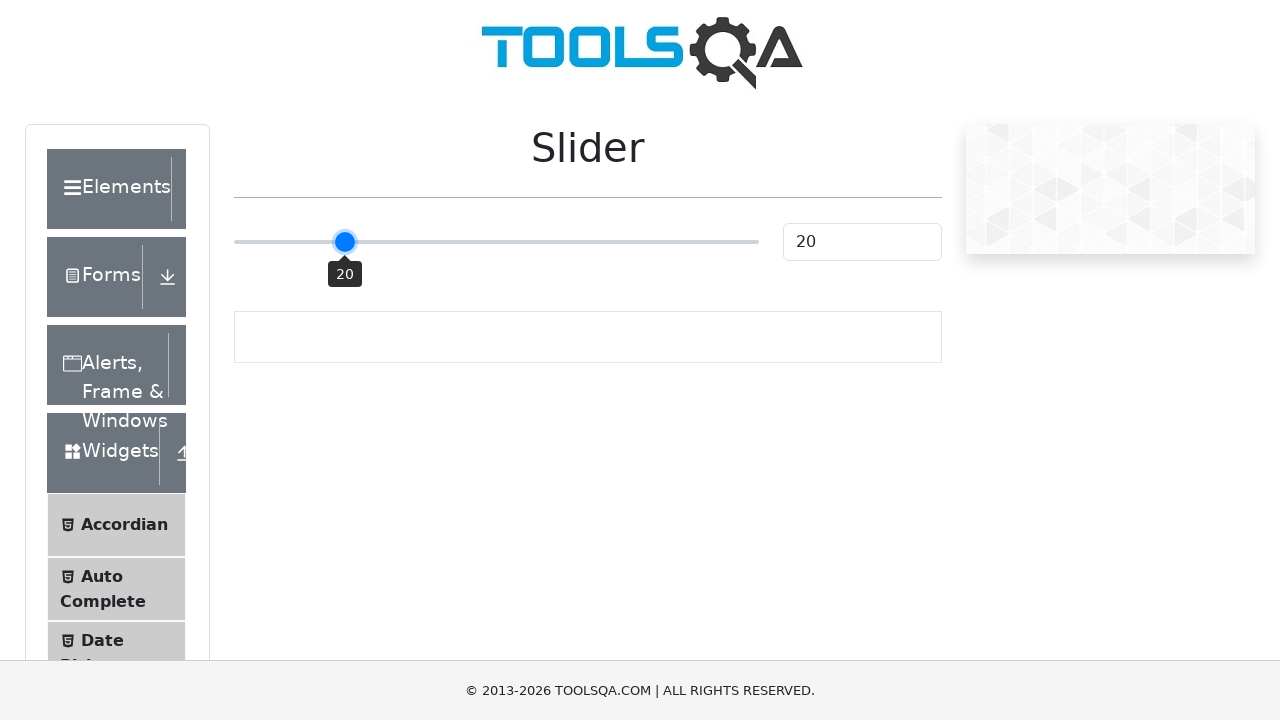

Released mouse button to complete slider drag at (346, 242)
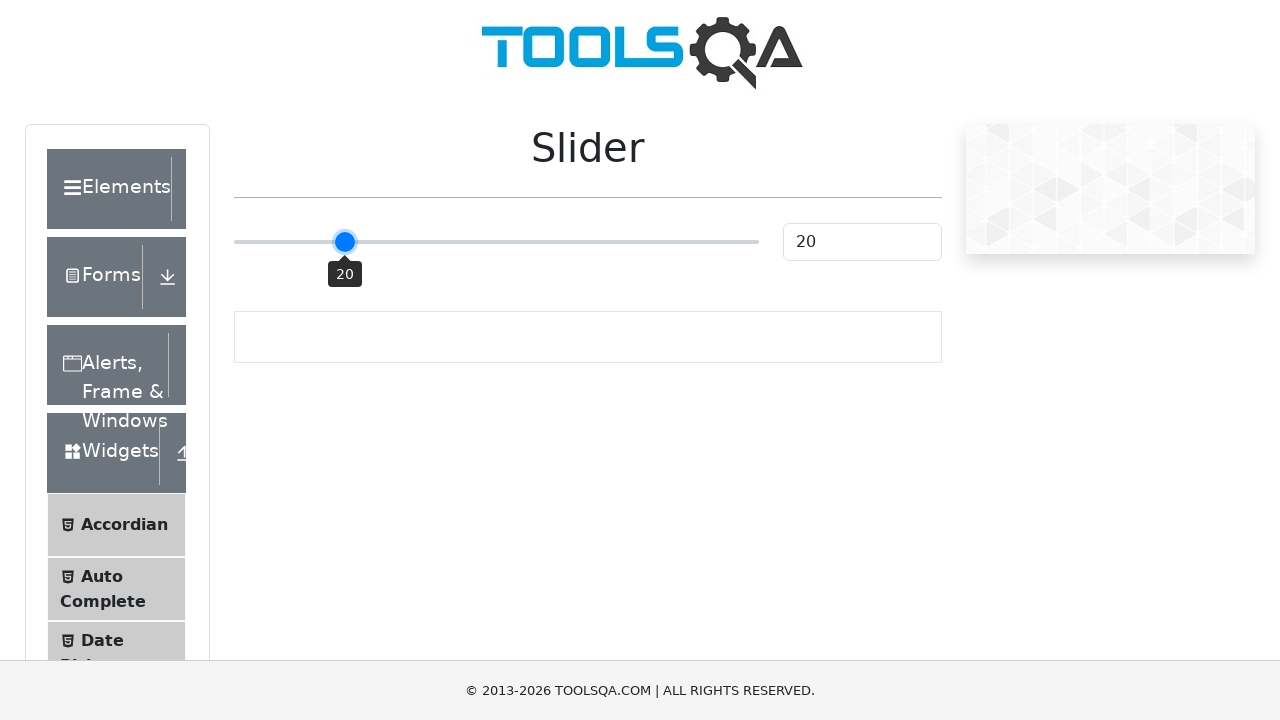

Retrieved final slider value: 20
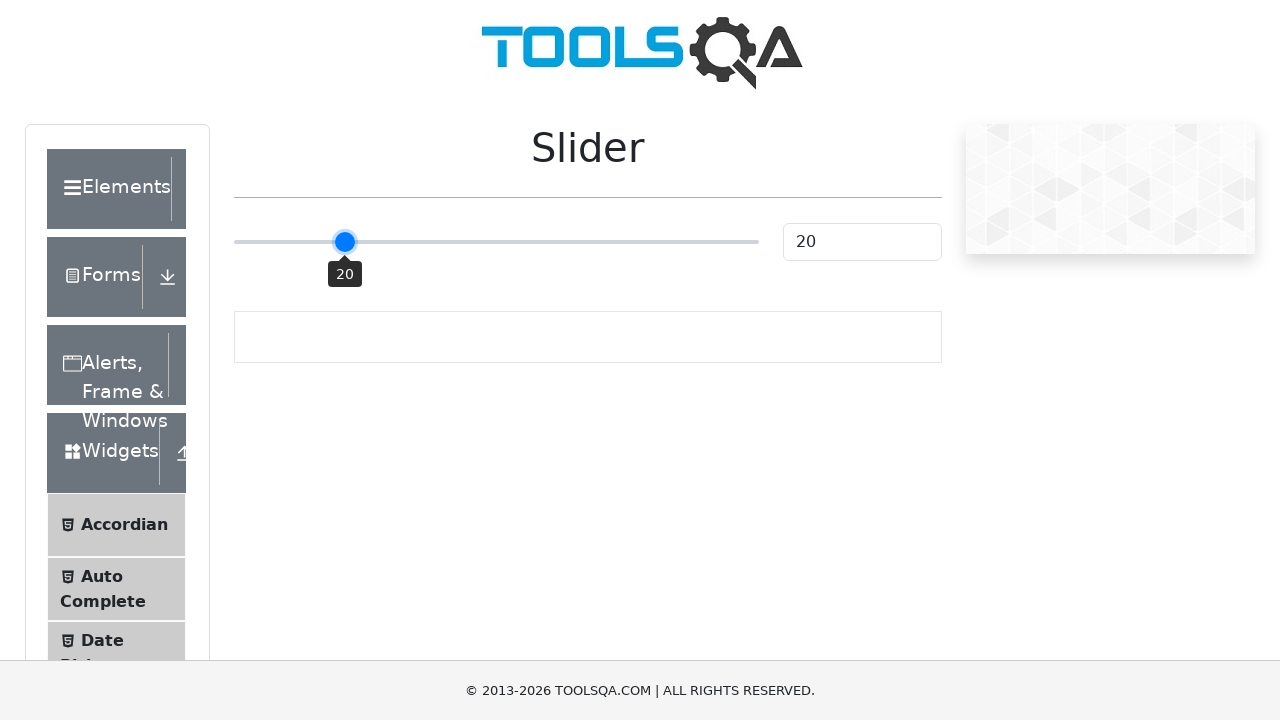

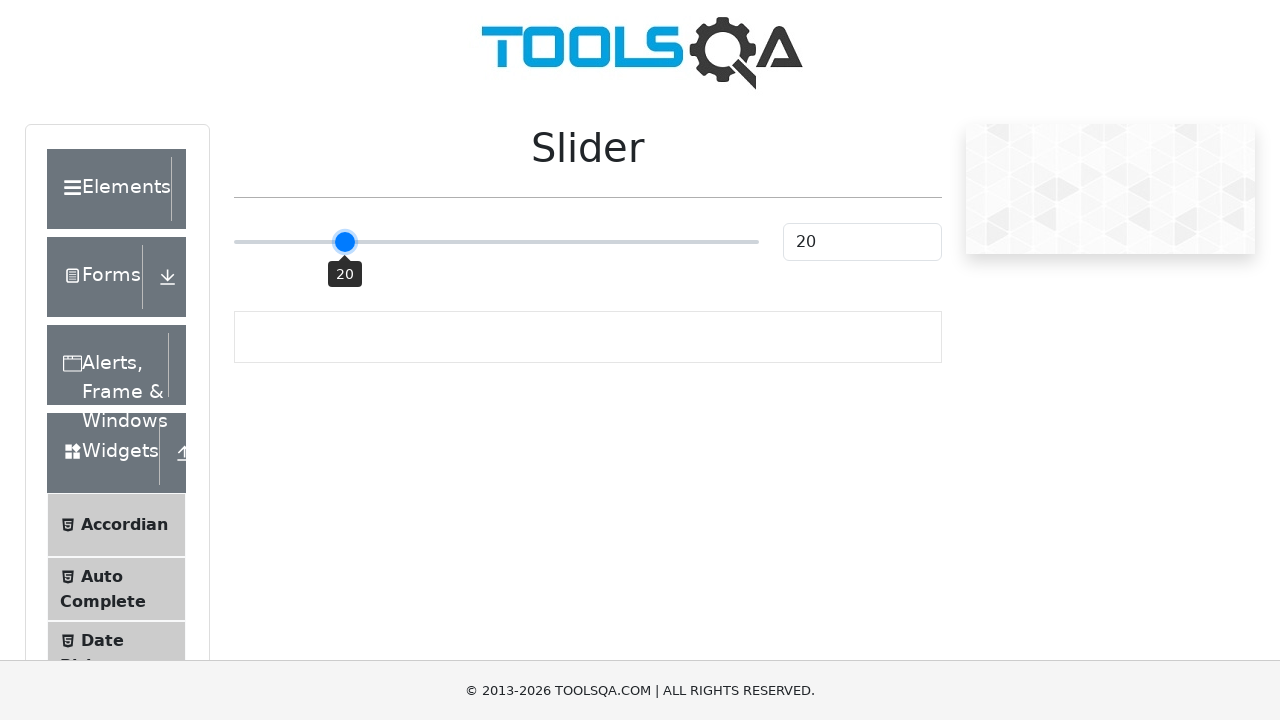